Tests dynamic content loading by clicking a start button and waiting for hidden content to become visible on a demo page

Starting URL: https://the-internet.herokuapp.com/dynamic_loading/1

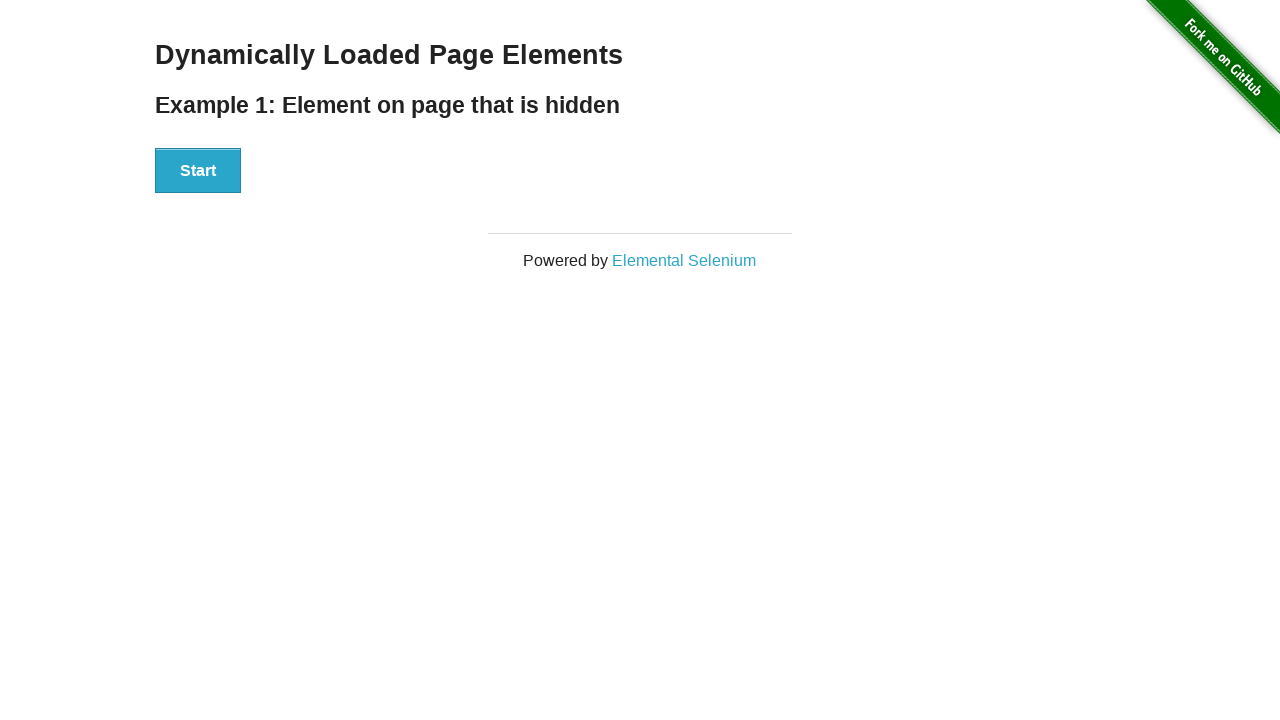

Clicked start button to begin loading dynamic content at (198, 171) on div#start button
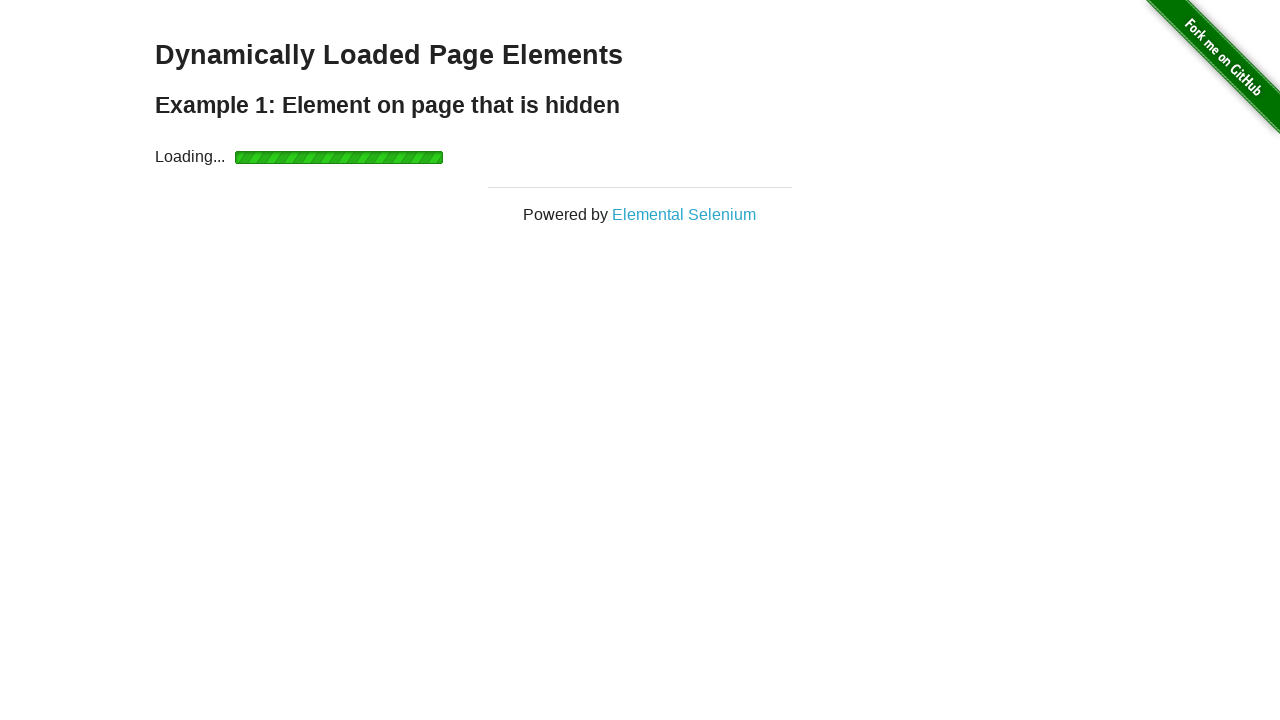

Hidden content became visible after waiting
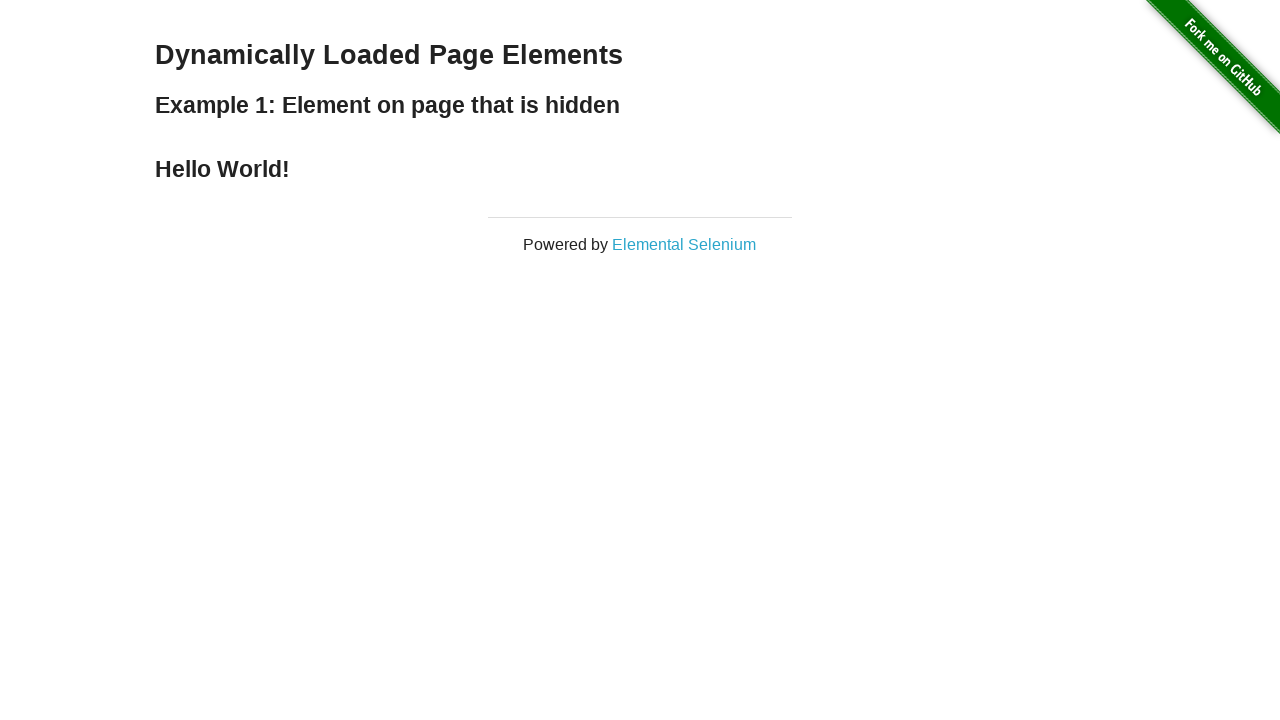

Retrieved text content from loaded element
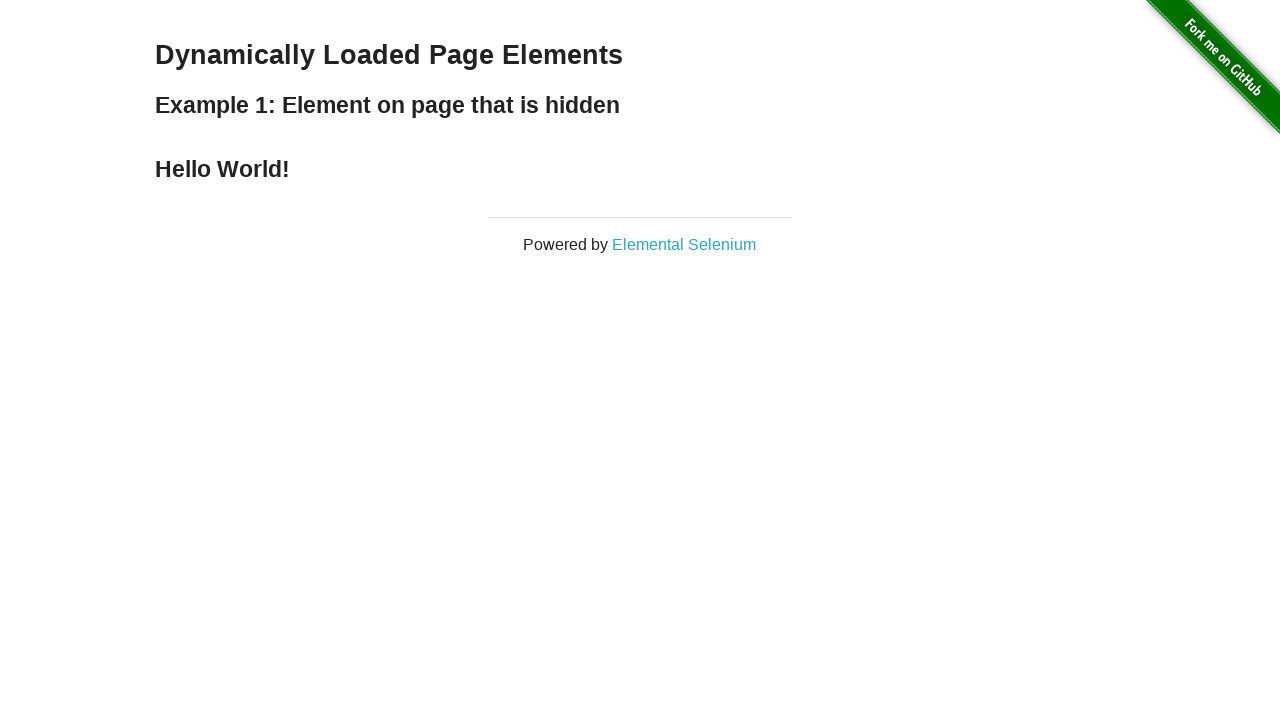

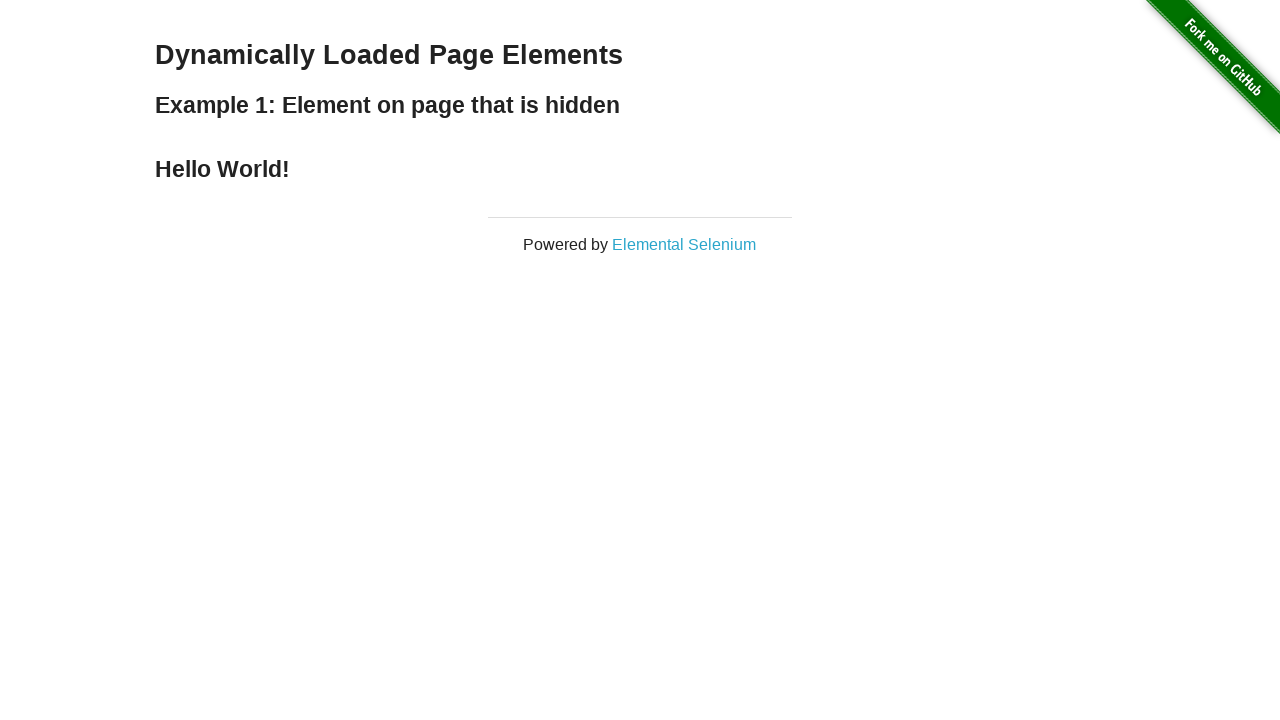